Tests login form validation by clicking the login button with empty username and password fields, then verifying that an appropriate error message is displayed.

Starting URL: https://www.saucedemo.com/

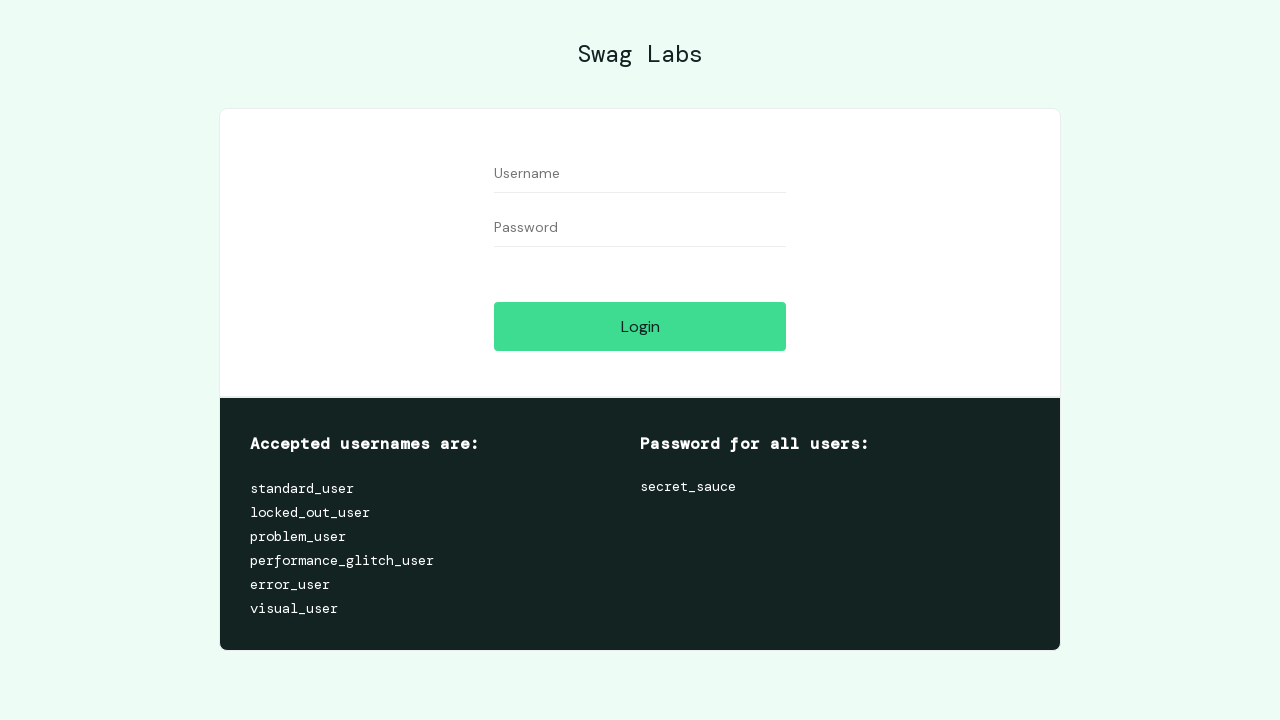

Clicked username input field (left empty) at (640, 174) on [data-test='username']
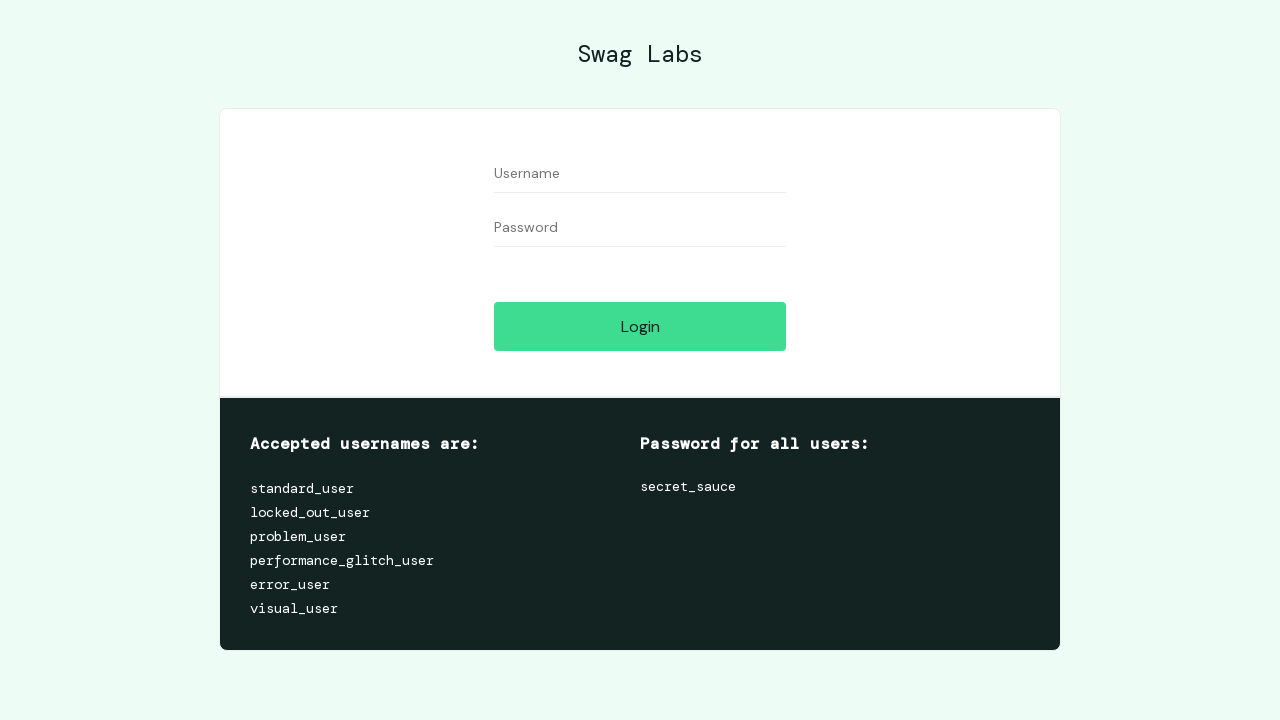

Clicked password input field (left empty) at (640, 228) on [data-test='password']
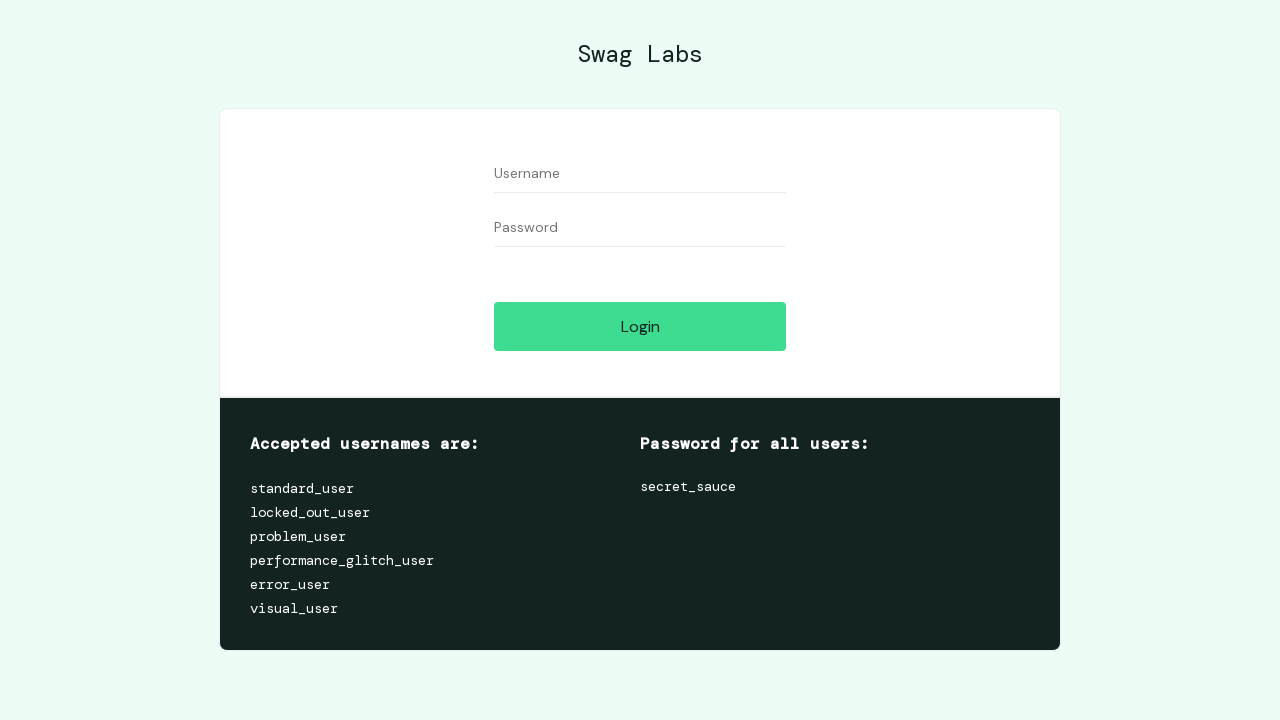

Clicked login button with empty credentials at (640, 326) on [data-test='login-button']
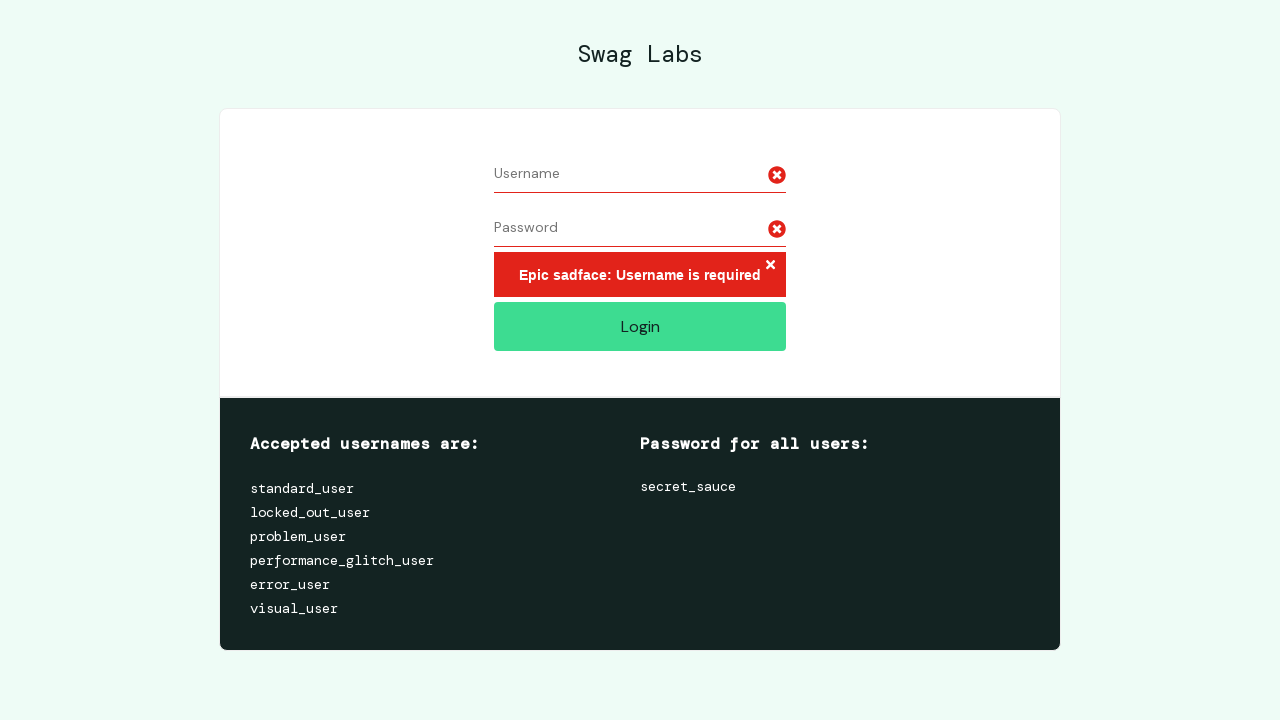

Error message element appeared
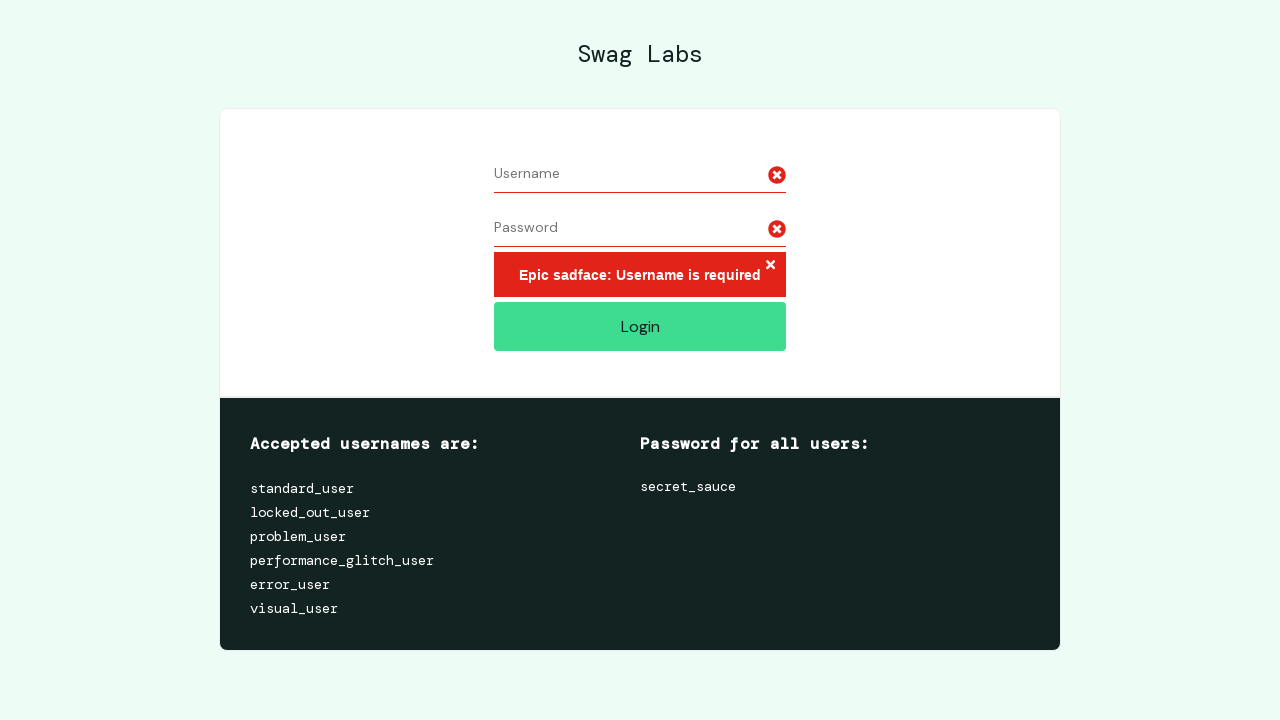

Verified error message displays 'Epic sadface: Username is required'
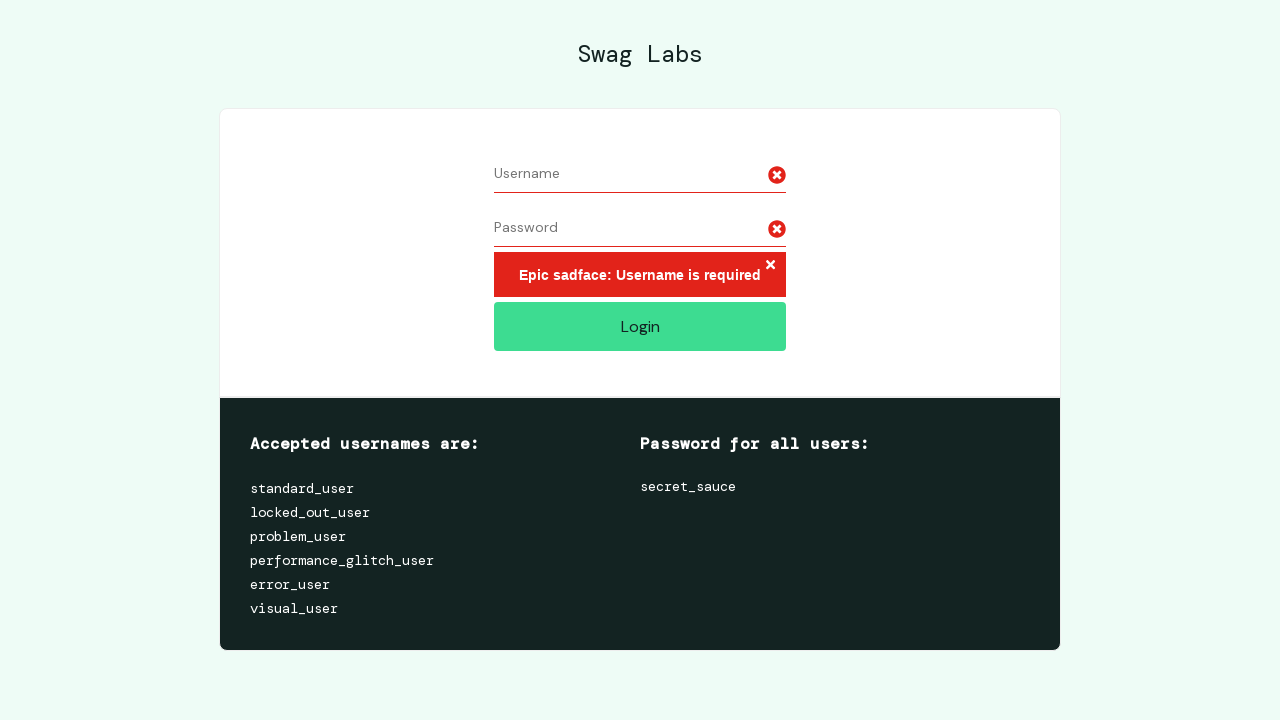

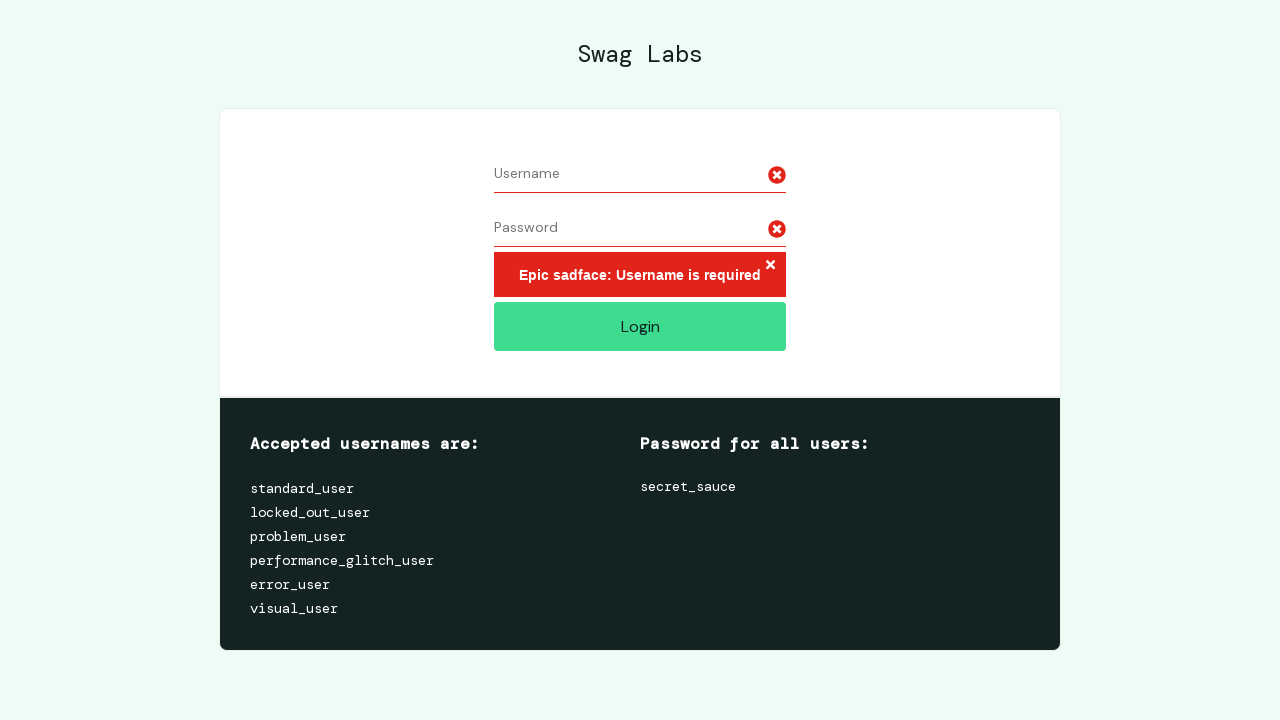